Tests that the categories panel displays CATEGORIES, Phones, Laptops, and Monitors links

Starting URL: https://www.demoblaze.com/

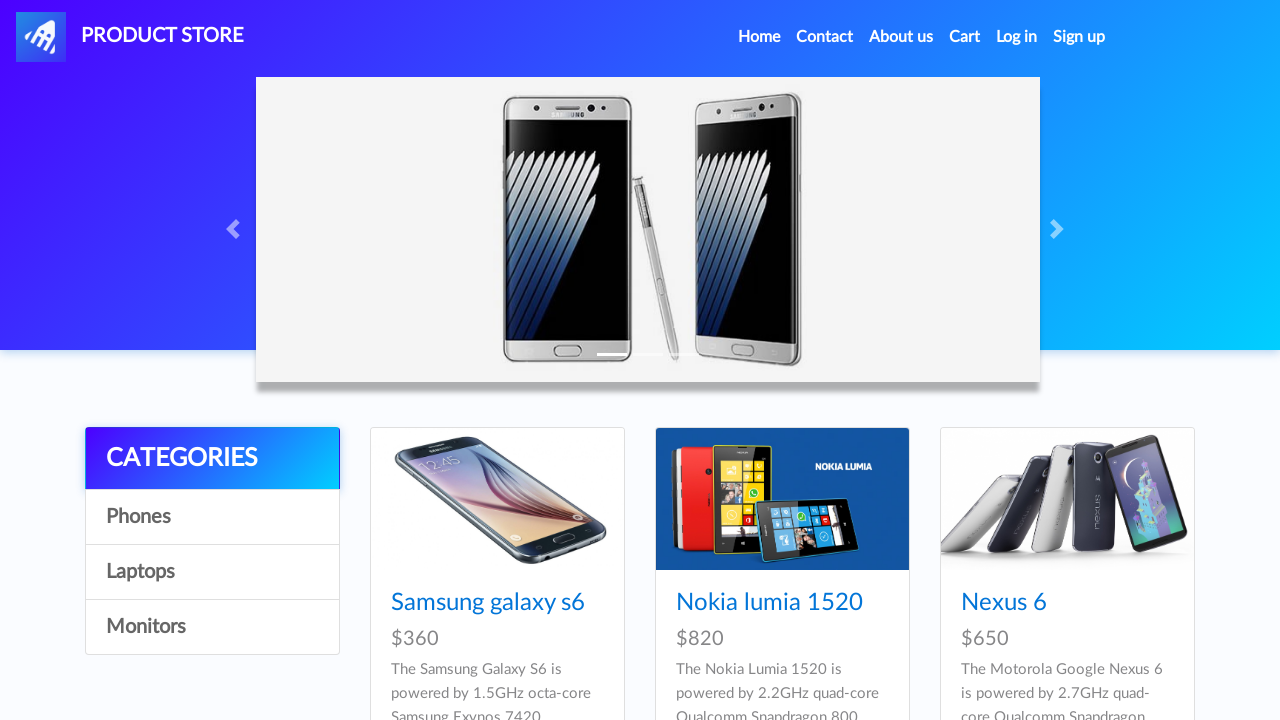

Waited for CATEGORIES link to appear in categories panel
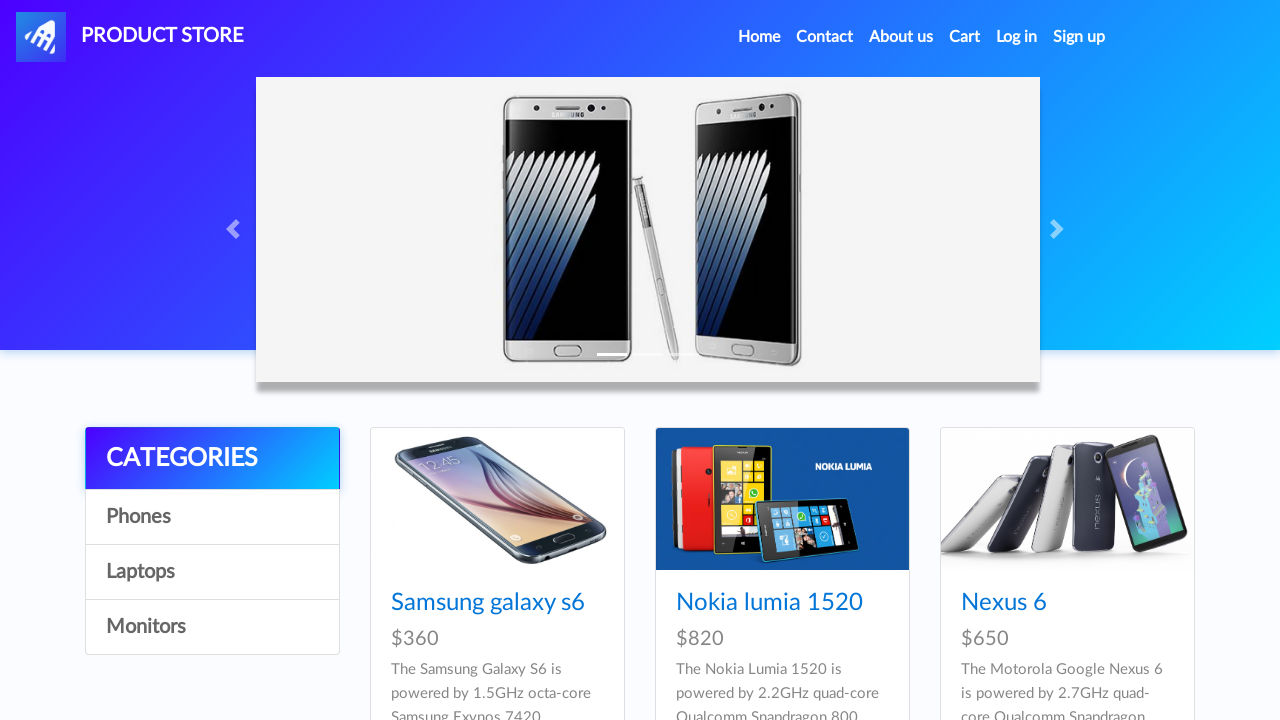

Waited for Phones link to appear in categories panel
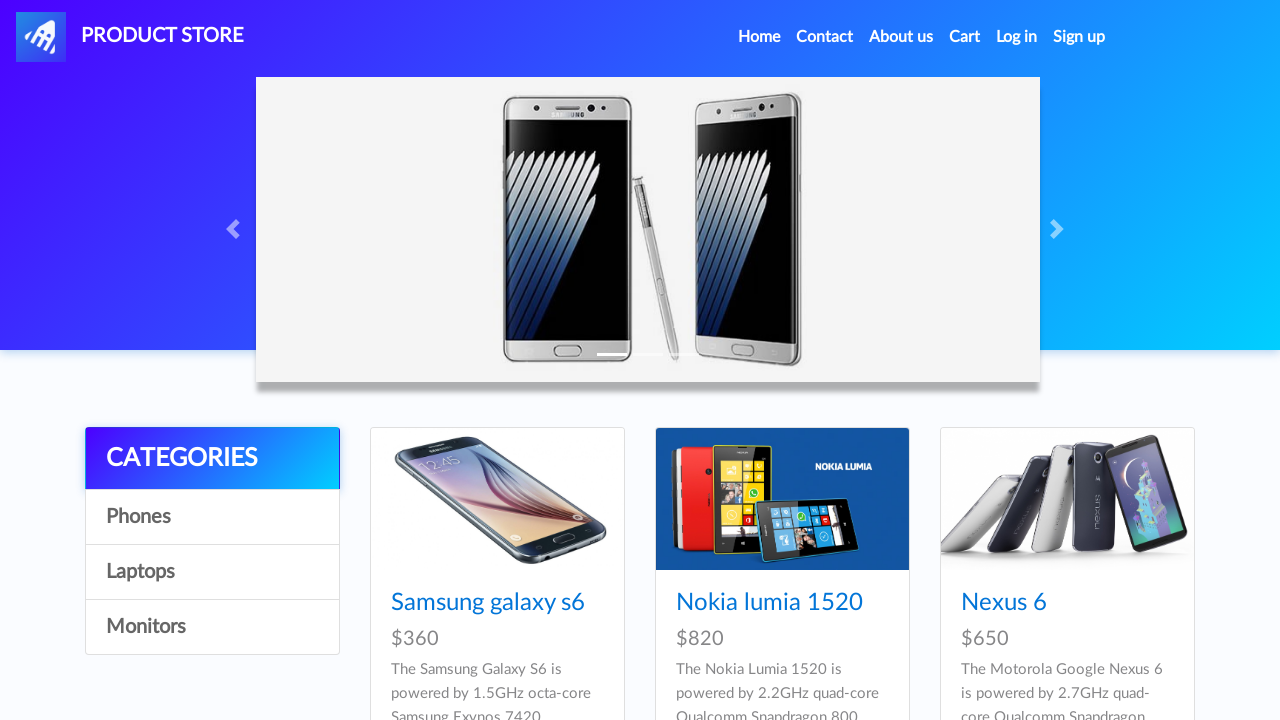

Waited for Laptops link to appear in categories panel
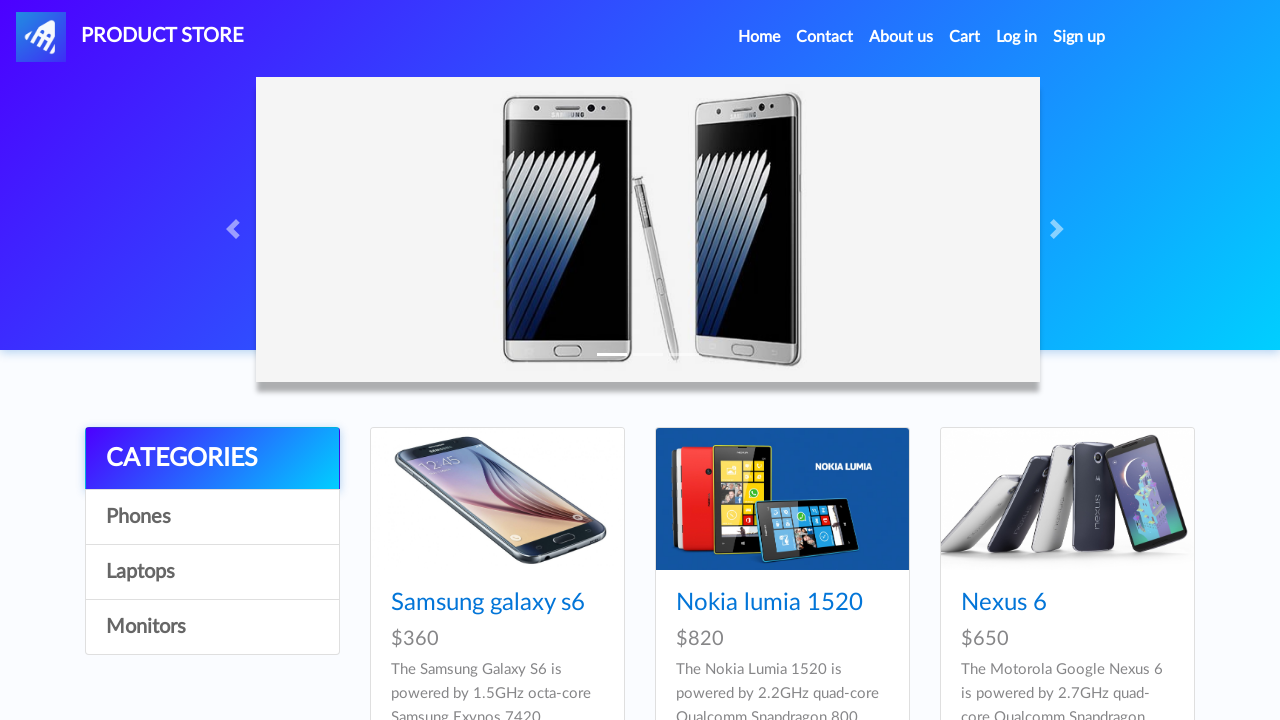

Waited for Monitors link to appear in categories panel
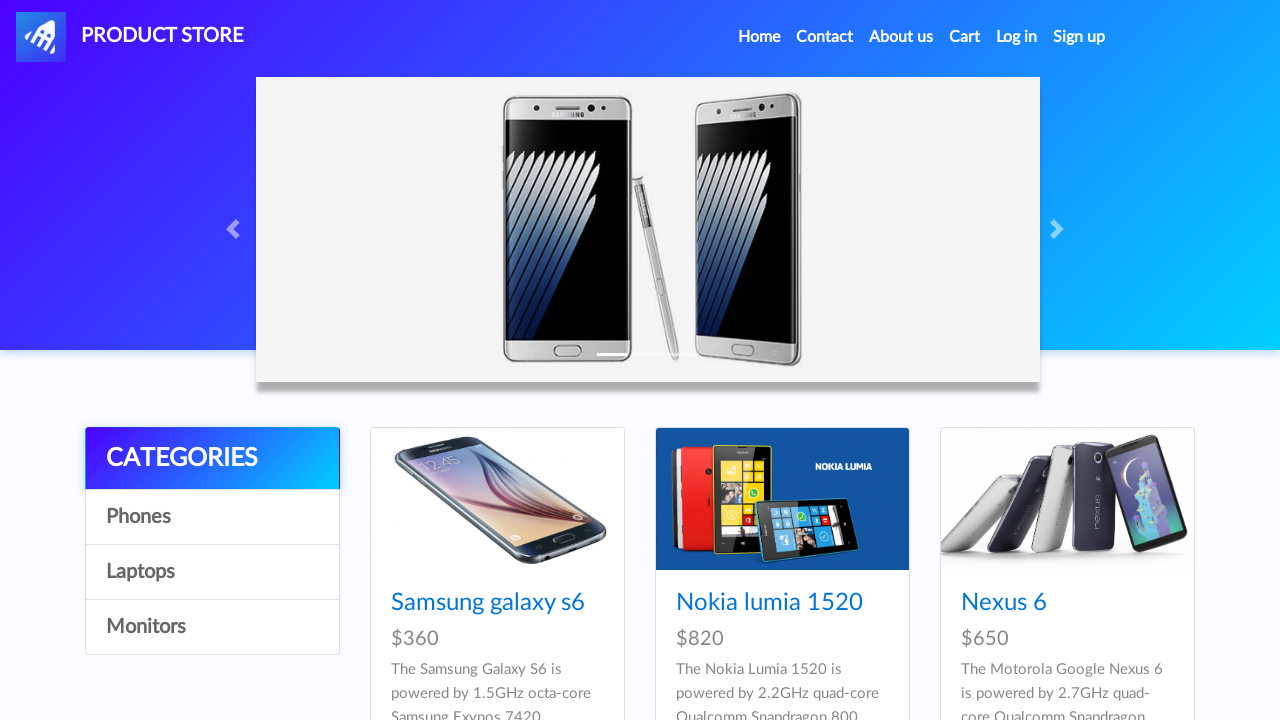

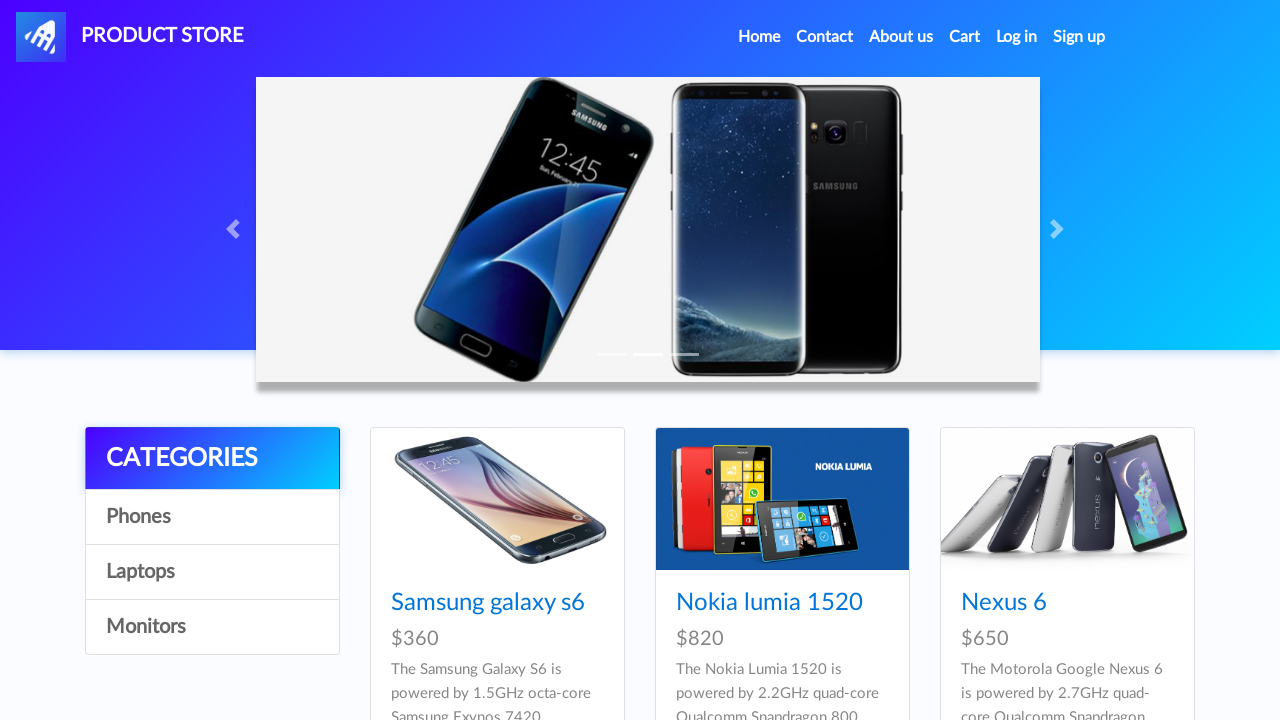